Joins a student session by entering a student name in a dialog box, clicking OK, and then navigating through the interface using keyboard Tab and Enter keys to likely accept permissions or start a media session.

Starting URL: https://live.monetanalytics.com/stu_proc/student.html#

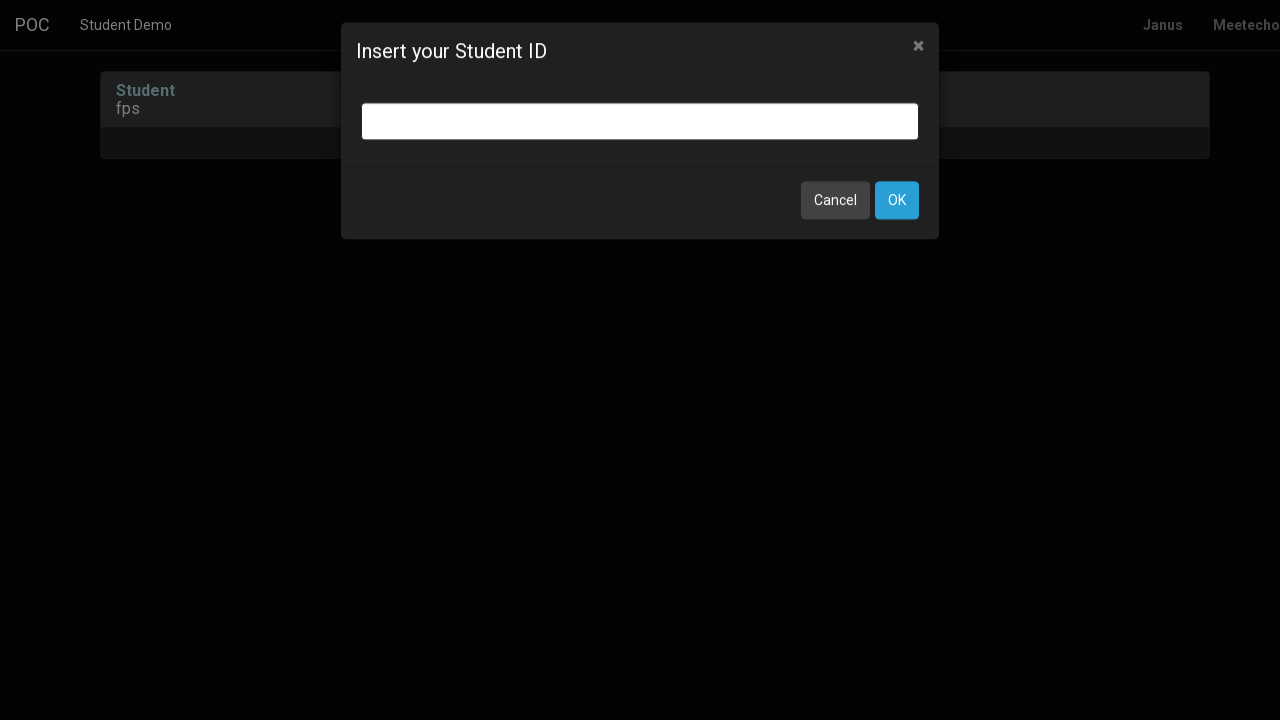

Bootbox input dialog appeared
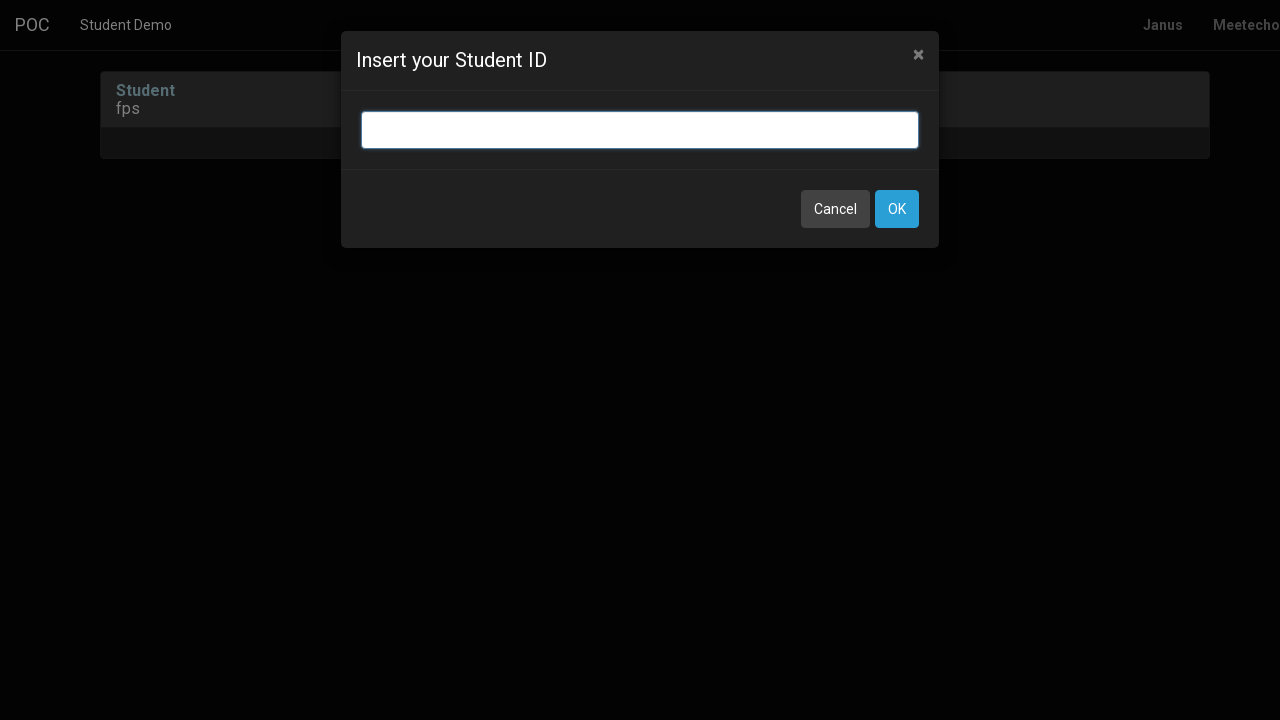

Entered student name 'Student-26' in dialog box on input.bootbox-input.bootbox-input-text.form-control
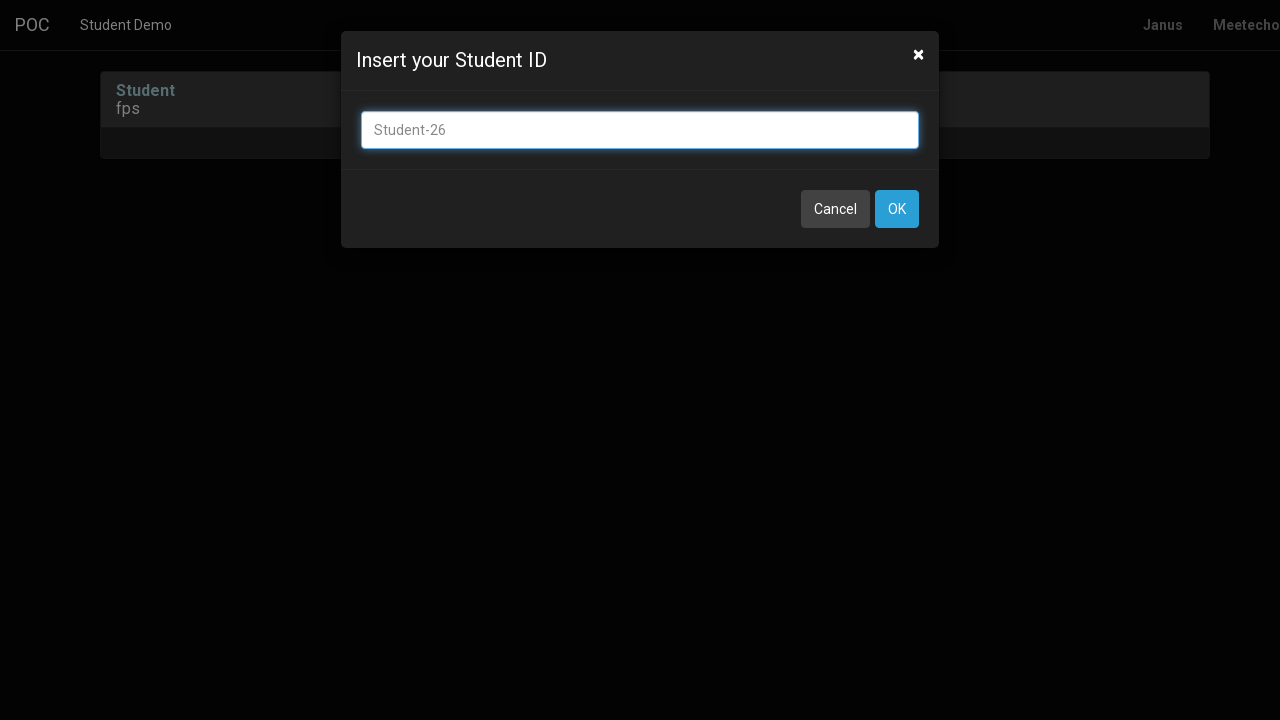

Clicked OK button to confirm student name at (897, 209) on xpath=//button[contains(text(),'OK')]
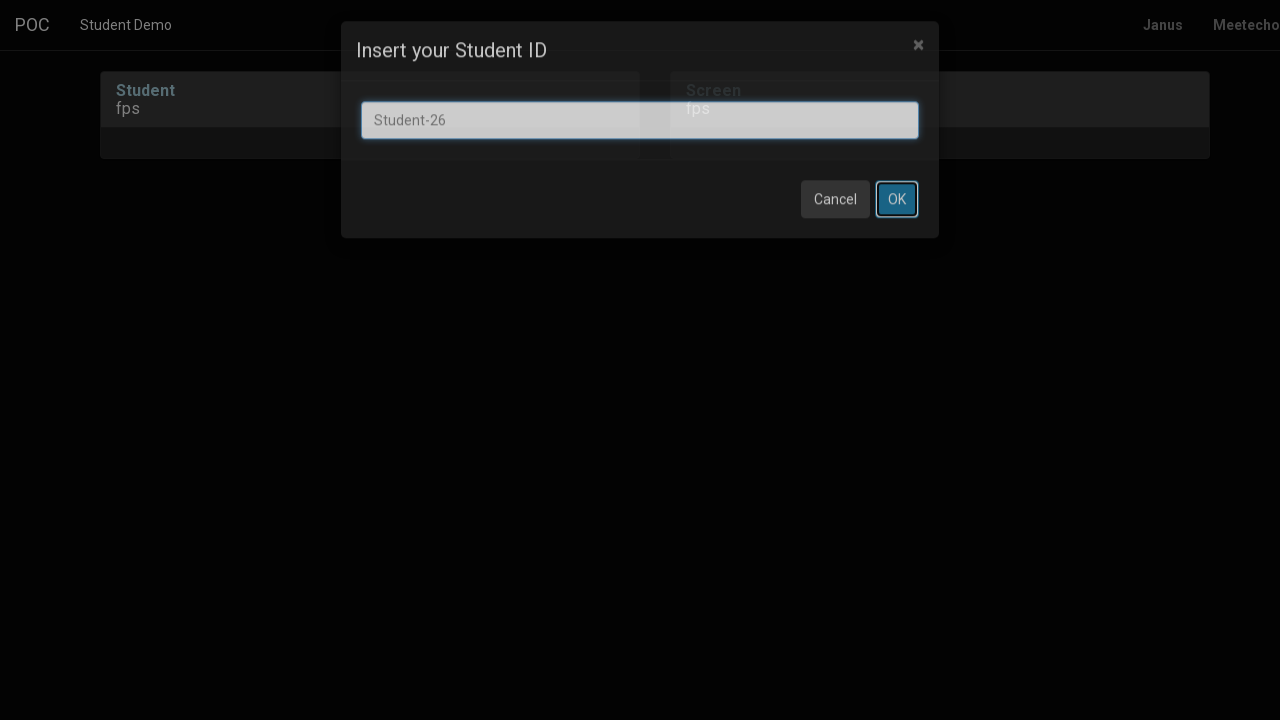

Waited 8 seconds for page processing
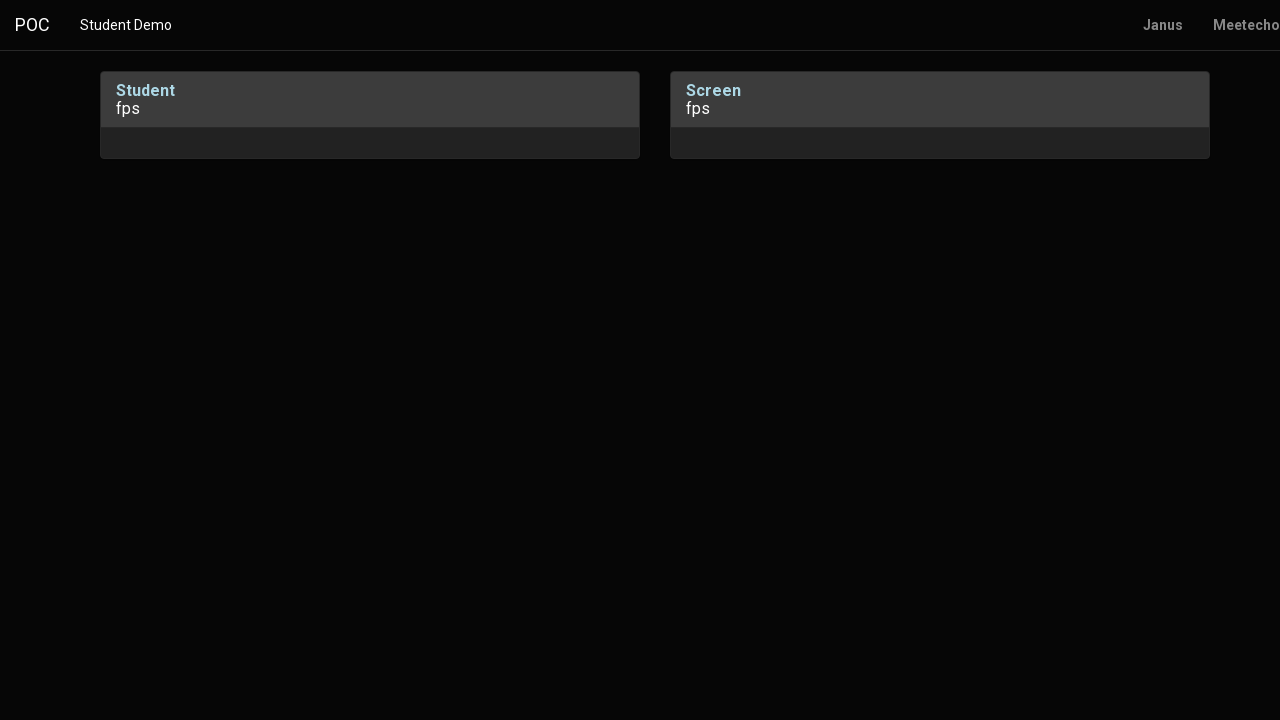

Pressed Tab key to navigate
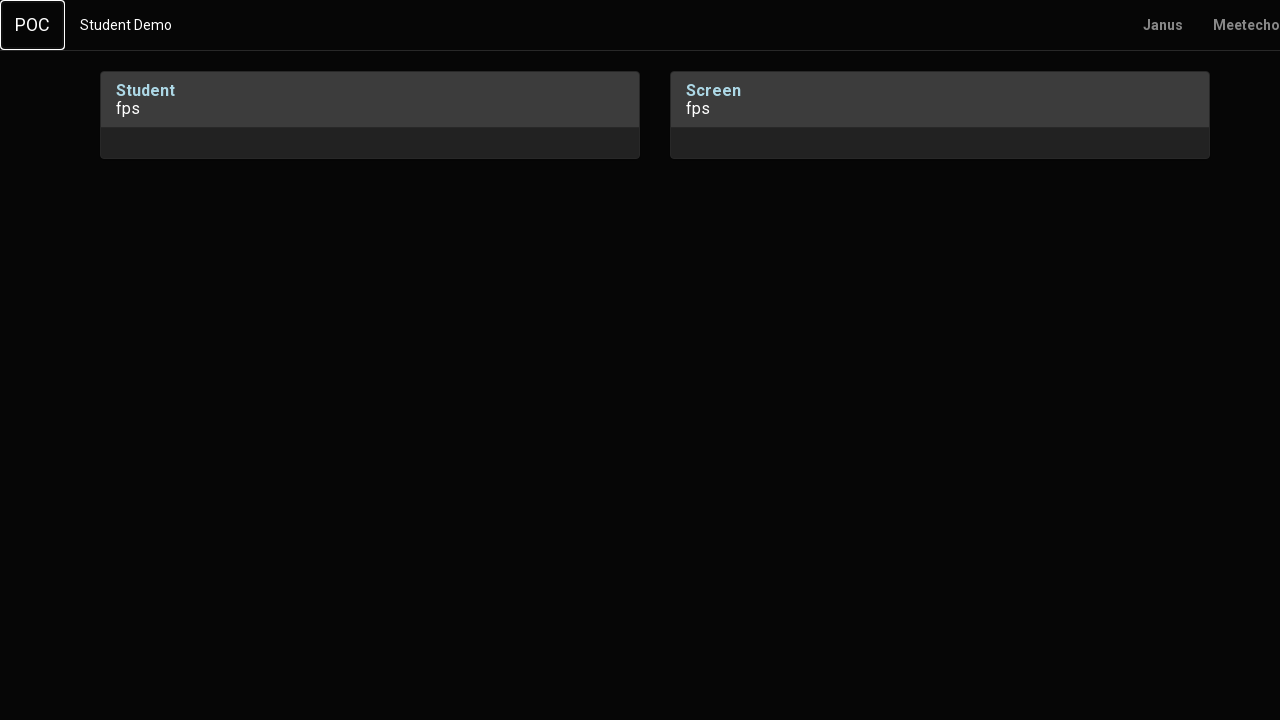

Waited 1 second before pressing Enter
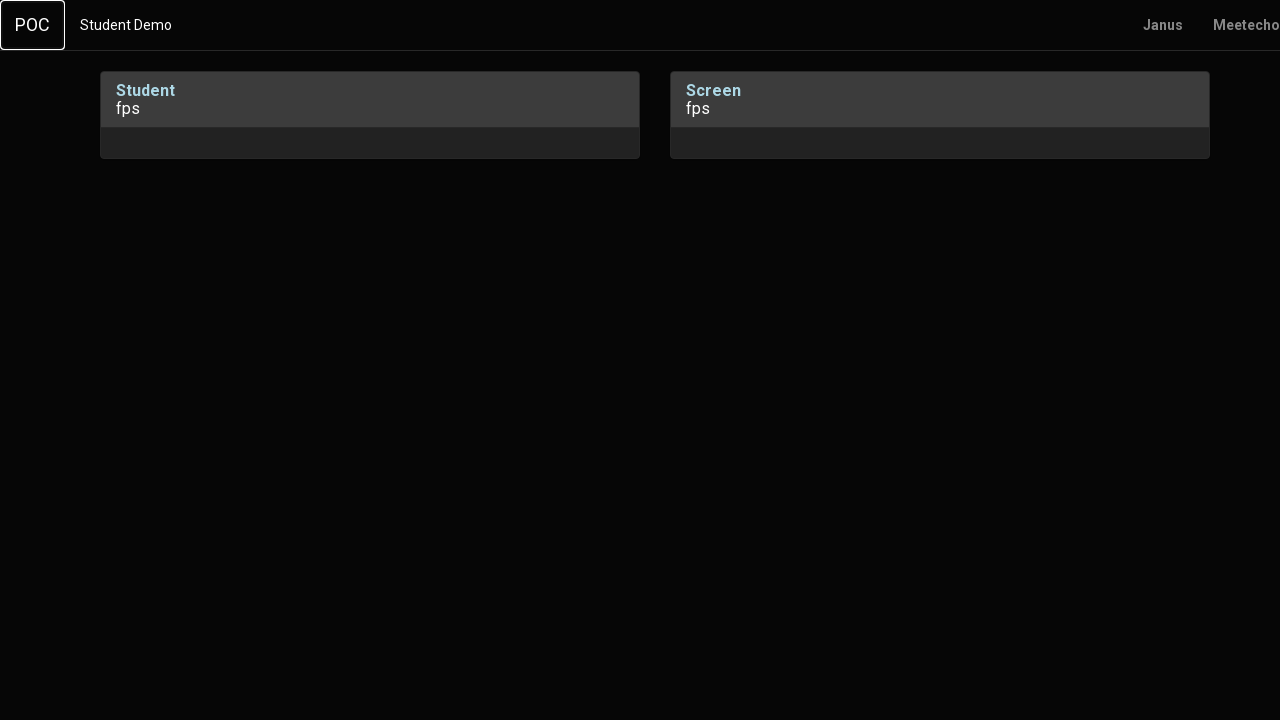

Pressed Enter key
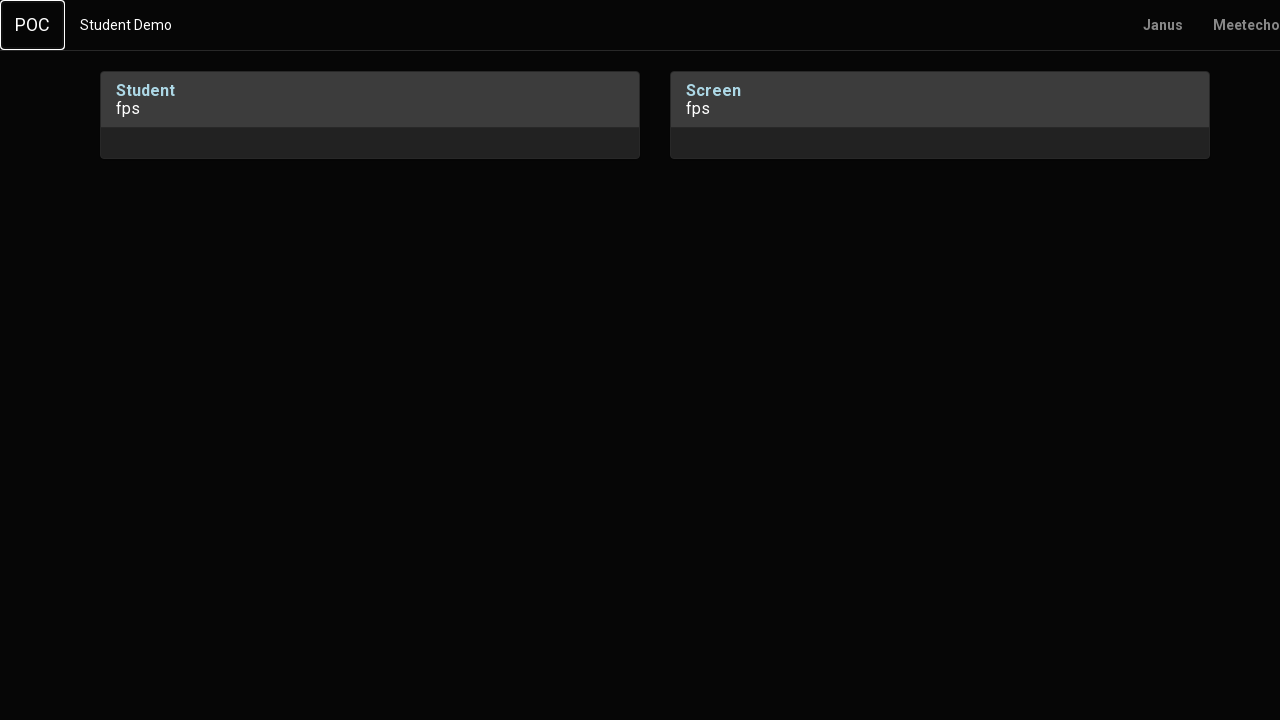

Waited 2 seconds before pressing Tab
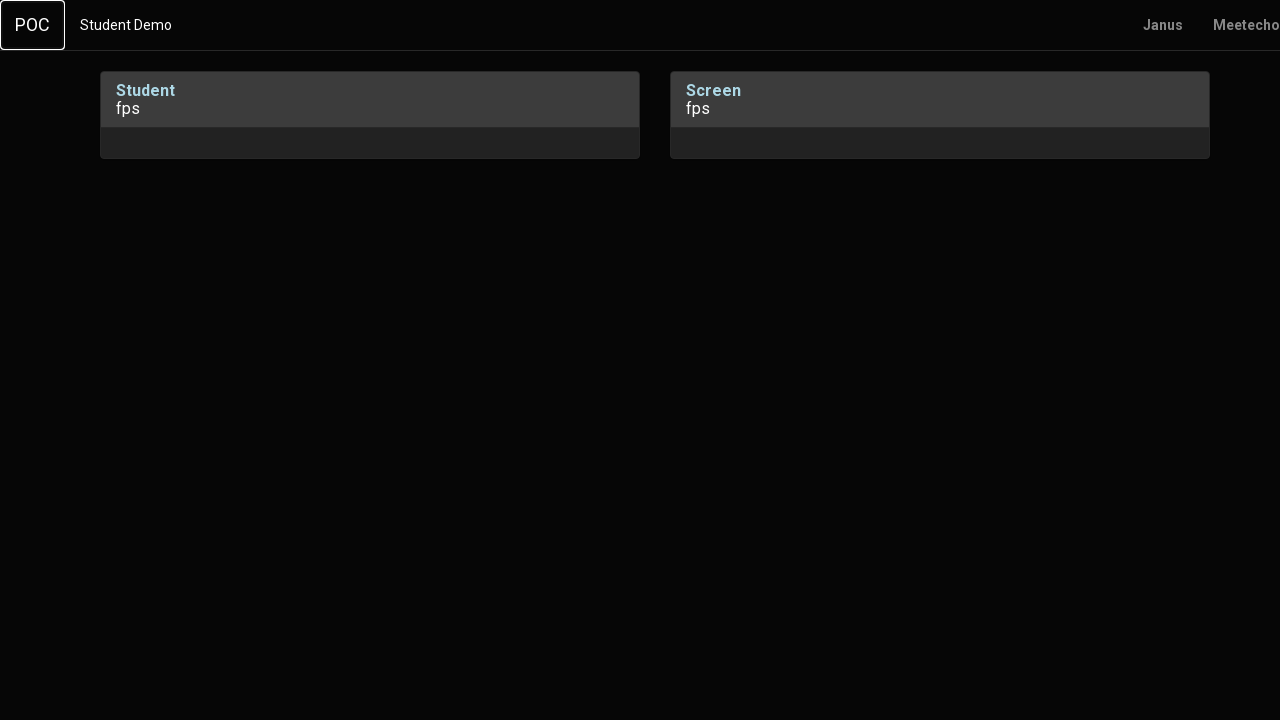

Pressed Tab key (first time)
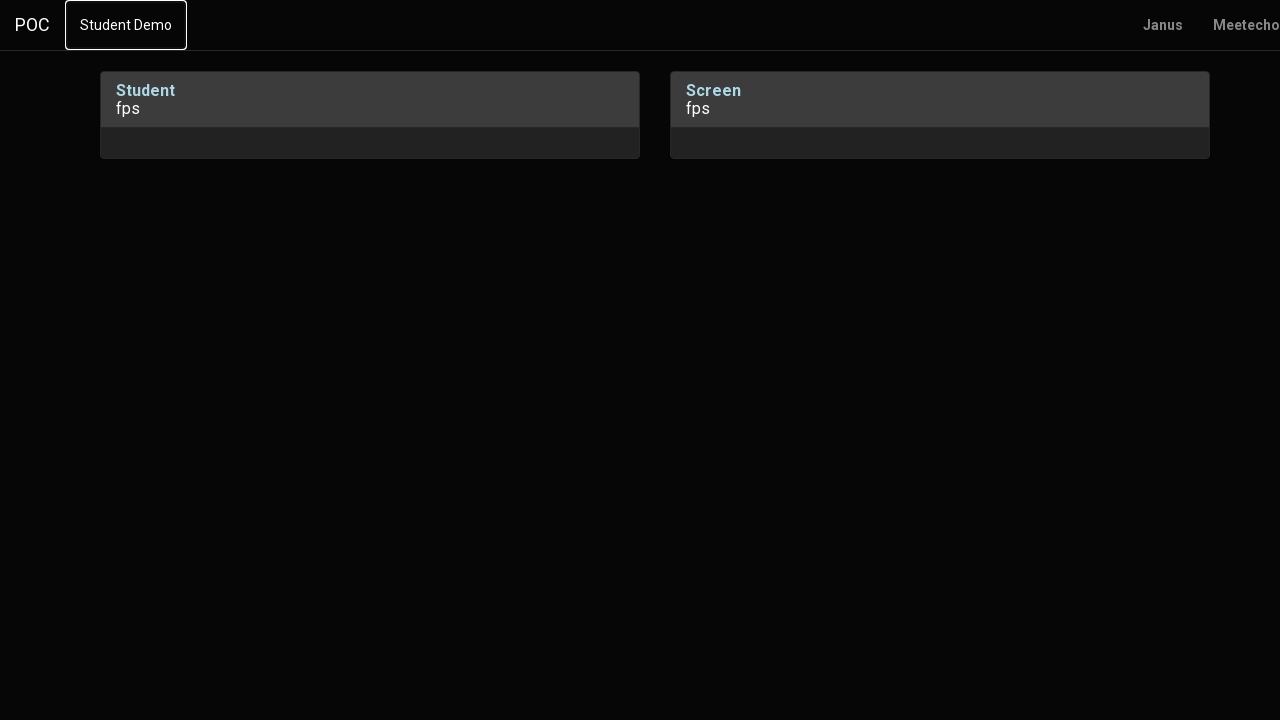

Waited 1 second before pressing Tab again
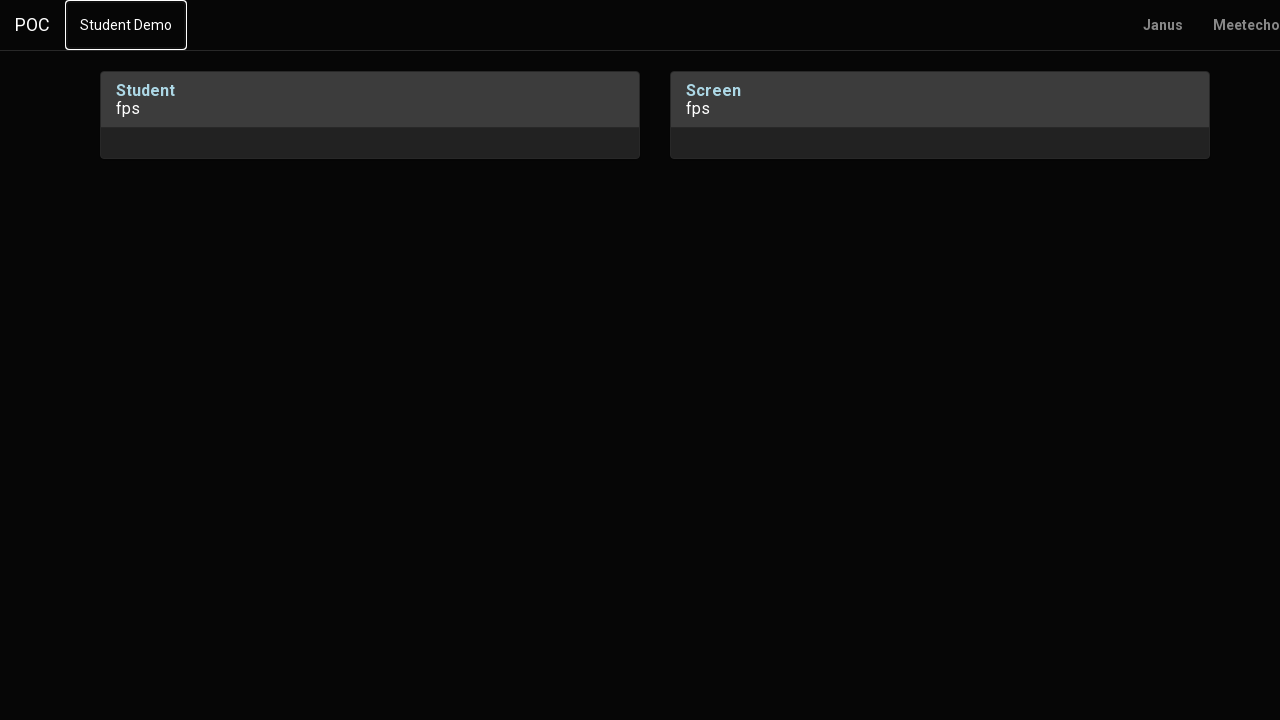

Pressed Tab key (second time)
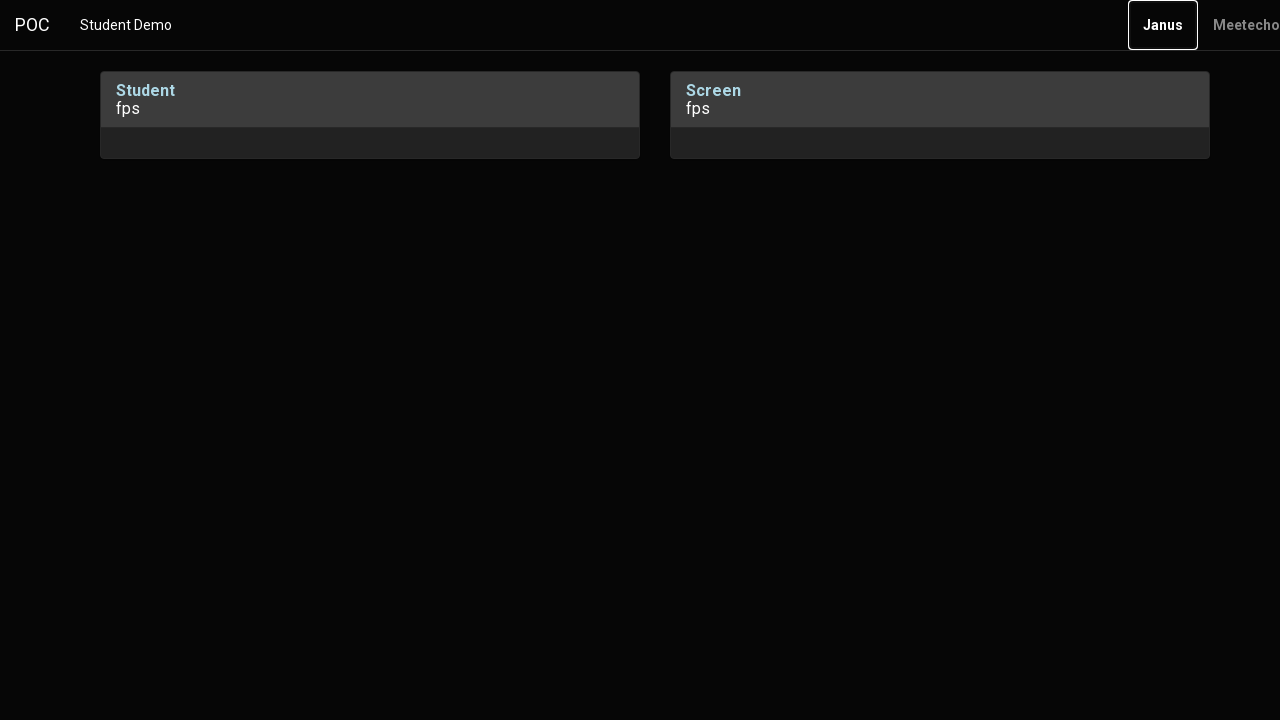

Waited 2 seconds before pressing Enter
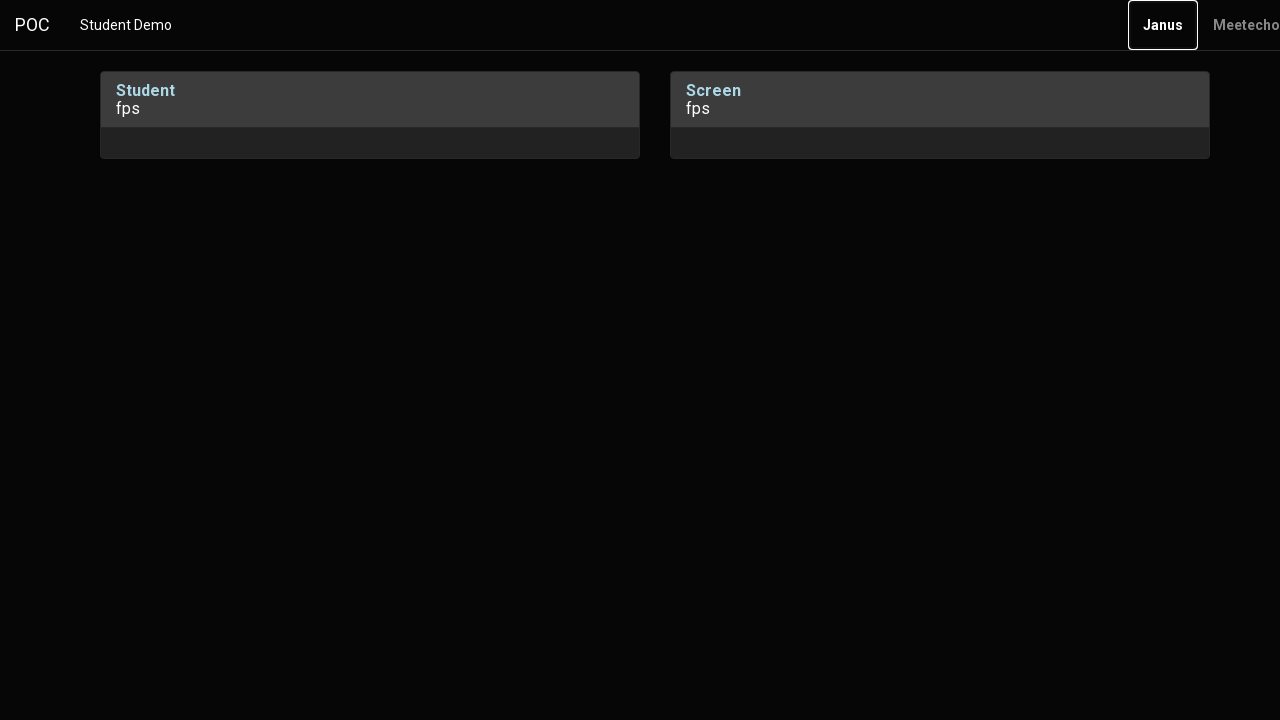

Pressed Enter key to accept permissions or start media session
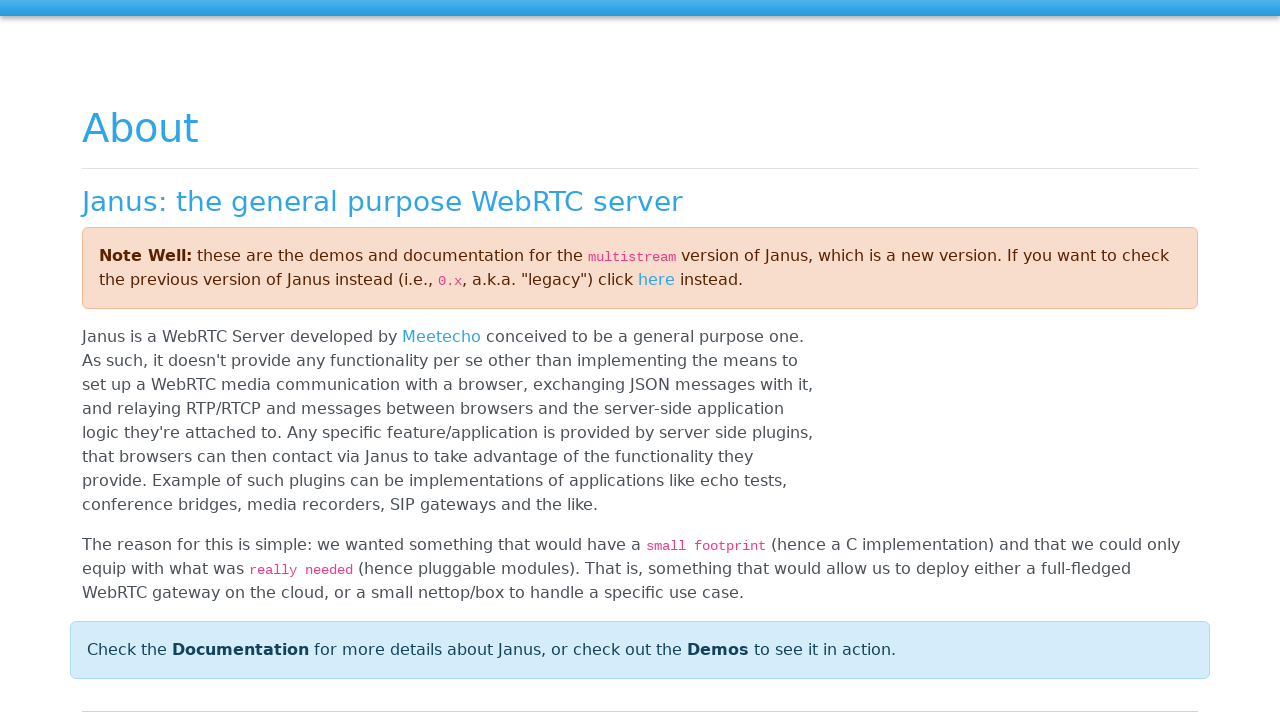

Waited 5 seconds for student session to initialize
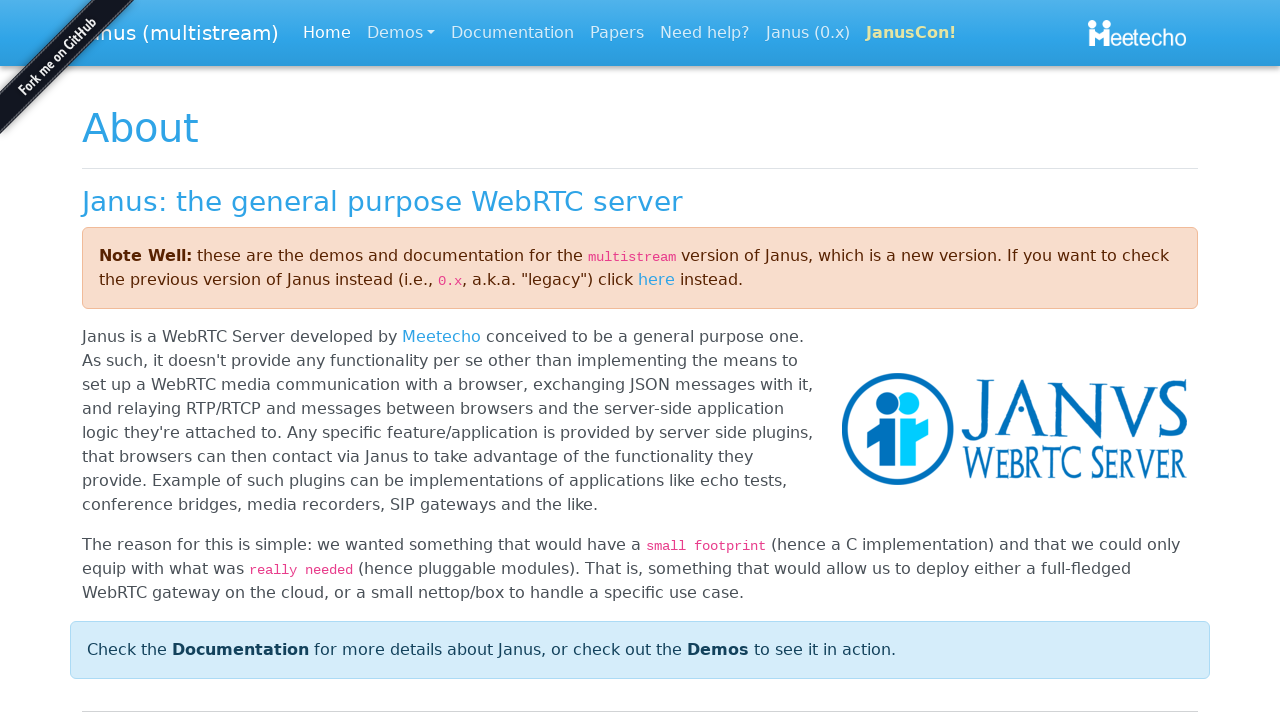

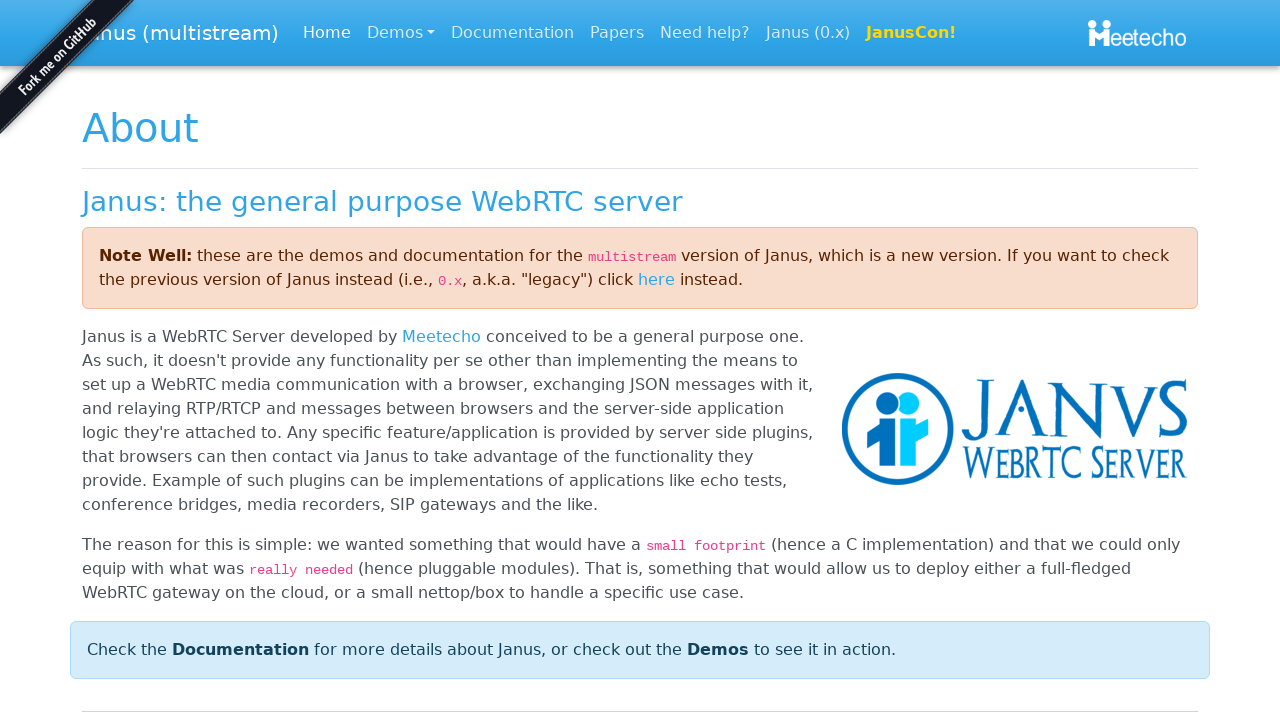